Tests clicking a button that triggers a JavaScript alert, verifies the alert appears, and accepts it

Starting URL: https://demoqa.com/alerts

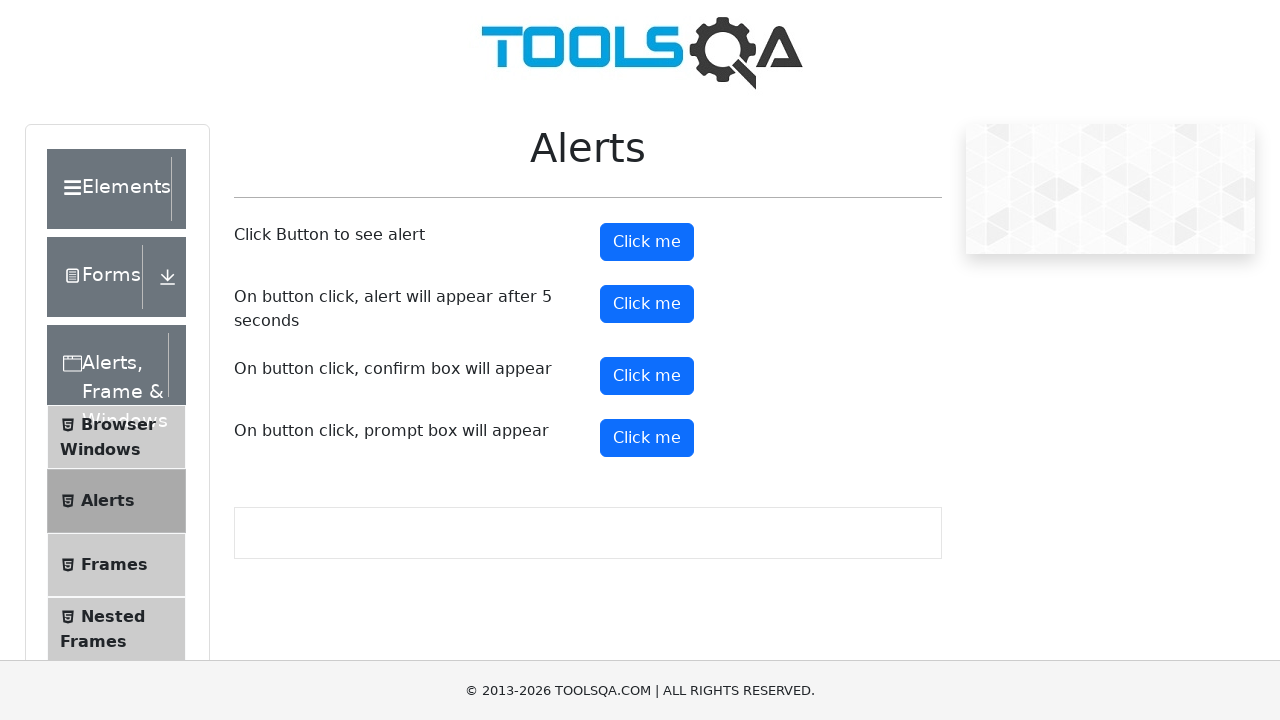

Clicked the alert button to trigger JavaScript alert at (647, 242) on #alertButton
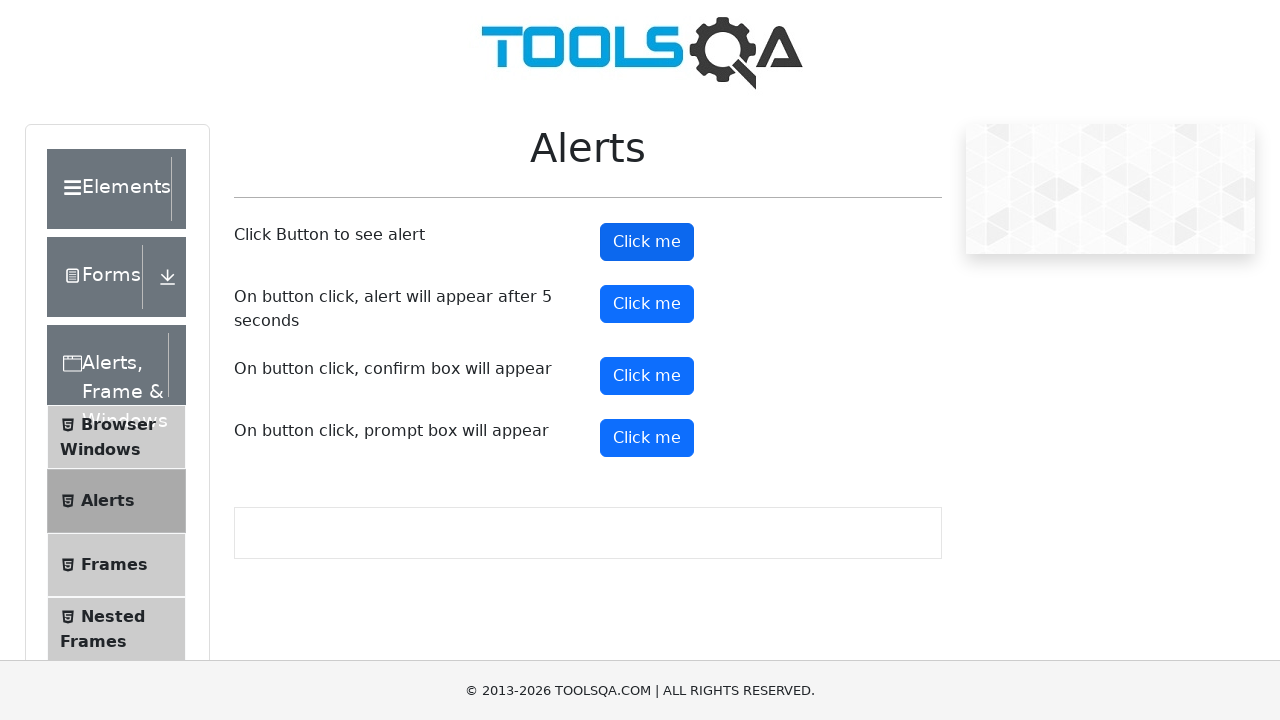

Set up dialog handler to accept alerts
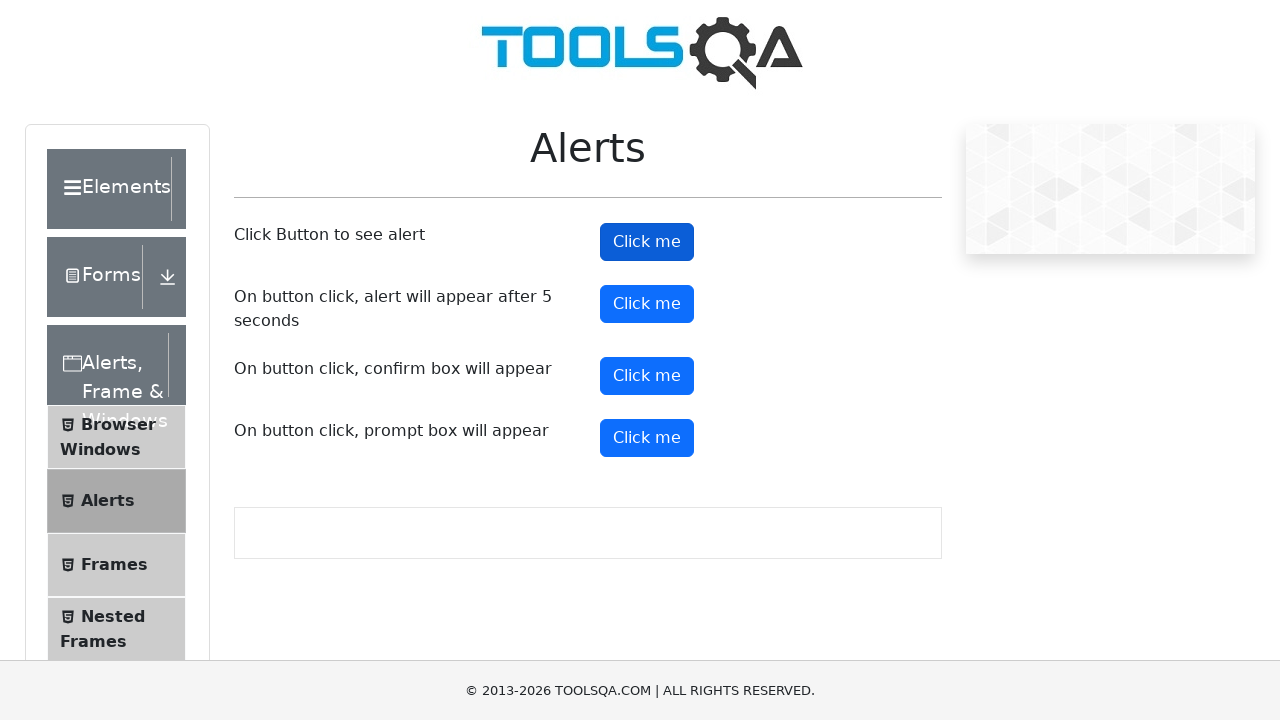

Waited for alert to be processed
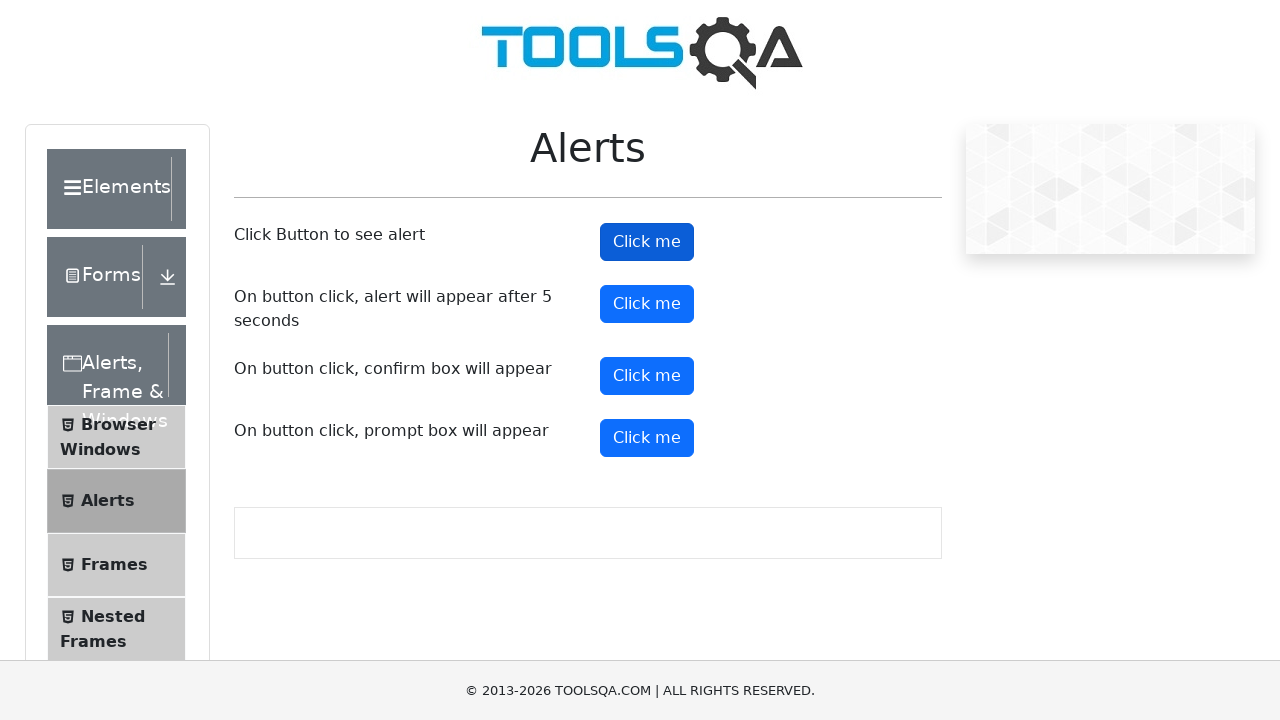

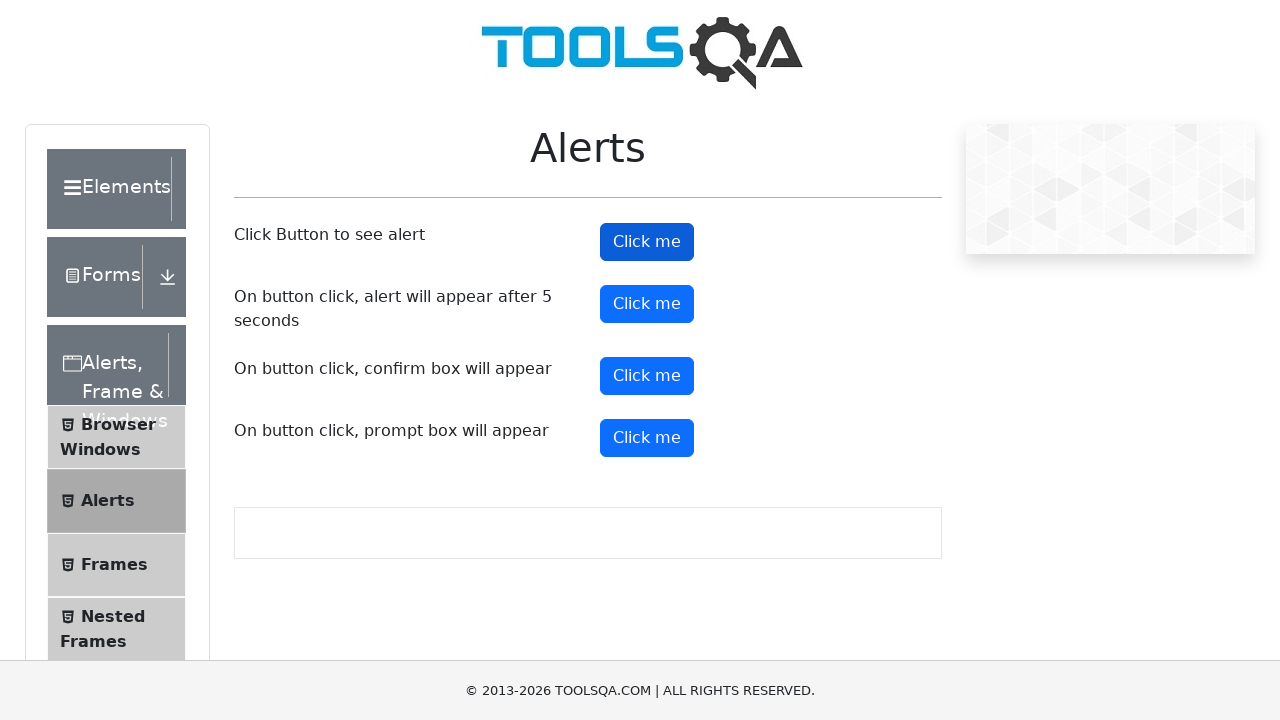